Tests file upload functionality by selecting a file, submitting the upload form, and verifying the uploaded filename is displayed correctly on the confirmation page.

Starting URL: https://the-internet.herokuapp.com/upload

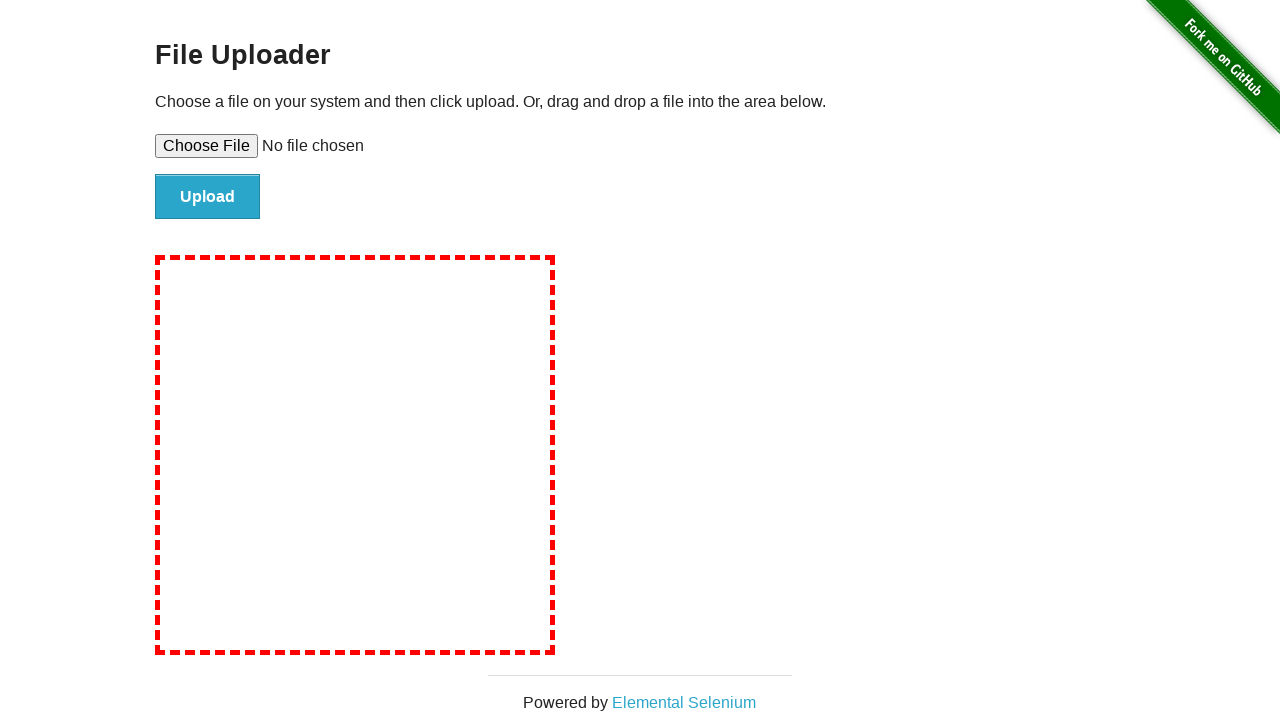

Created temporary test file for upload
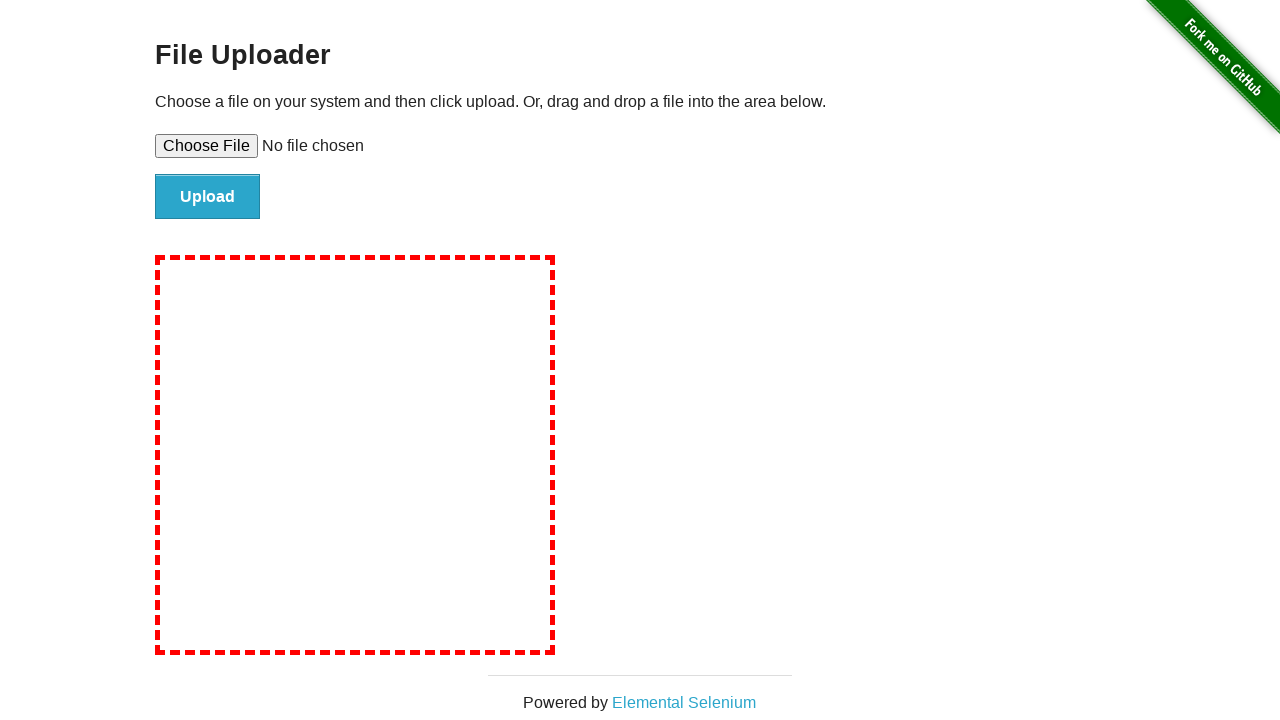

Selected test file in file upload input
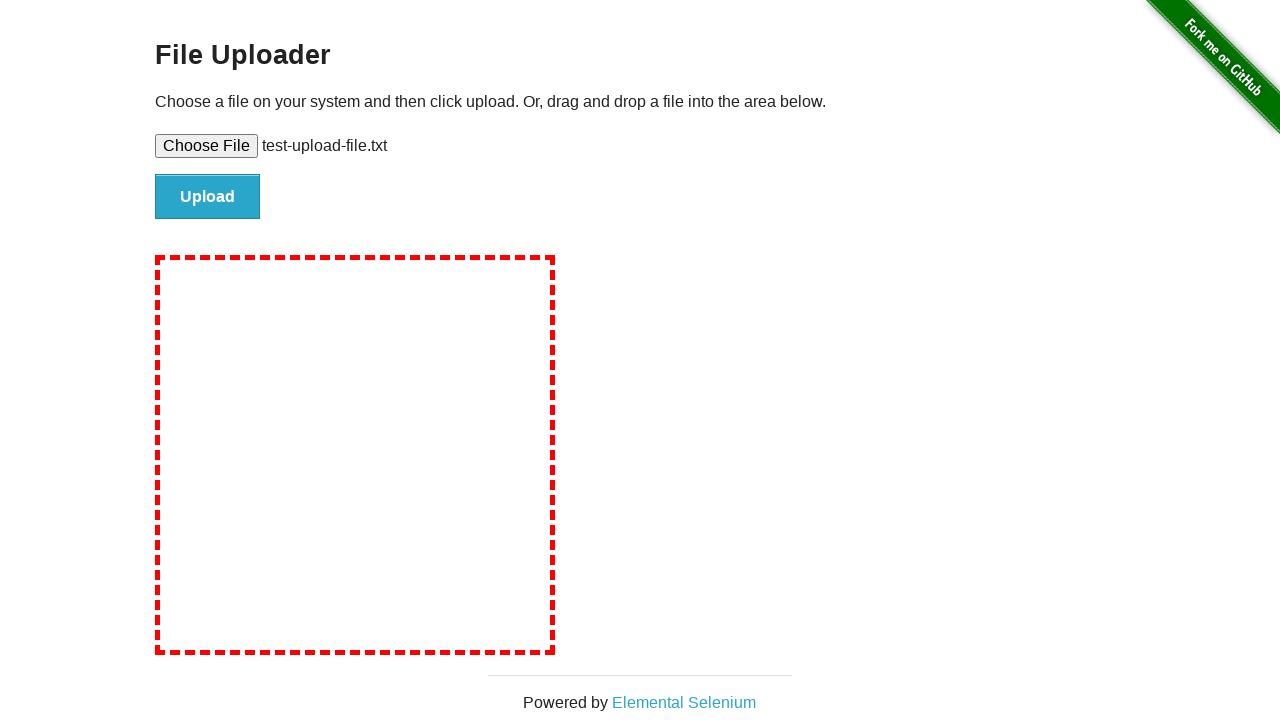

Clicked submit button to upload file at (208, 197) on #file-submit
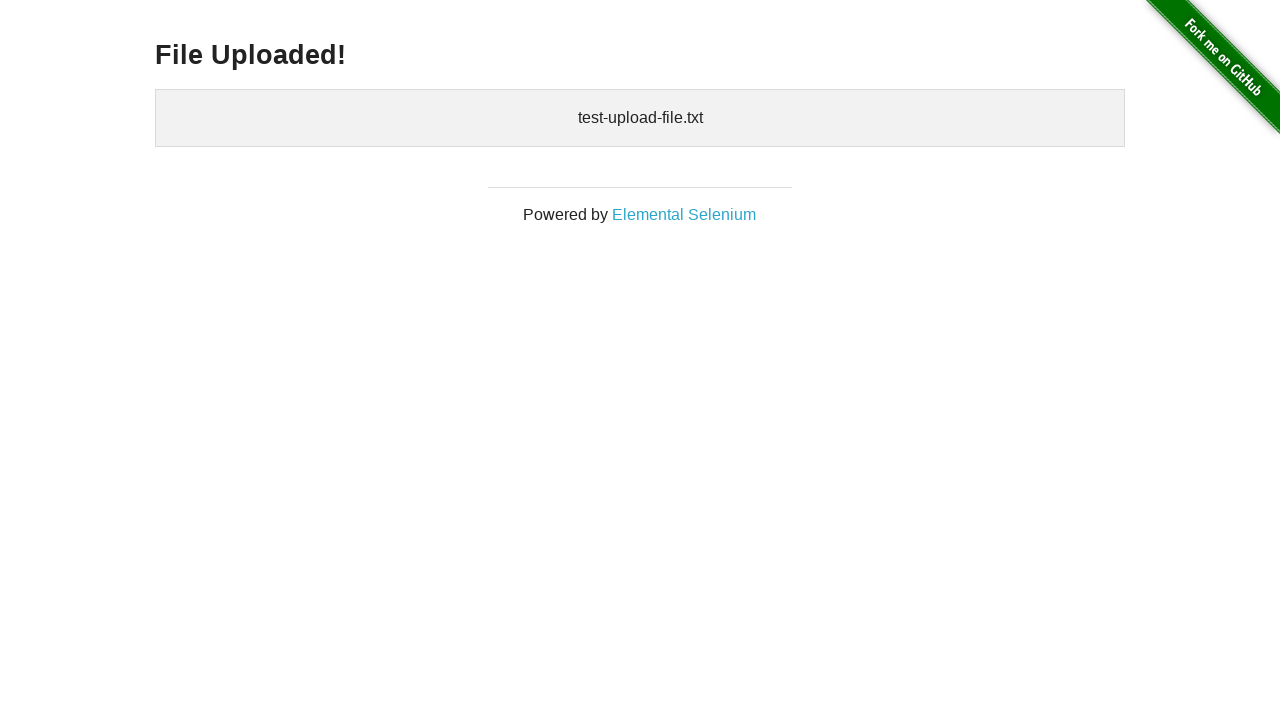

Confirmed file upload succeeded - uploaded files element displayed
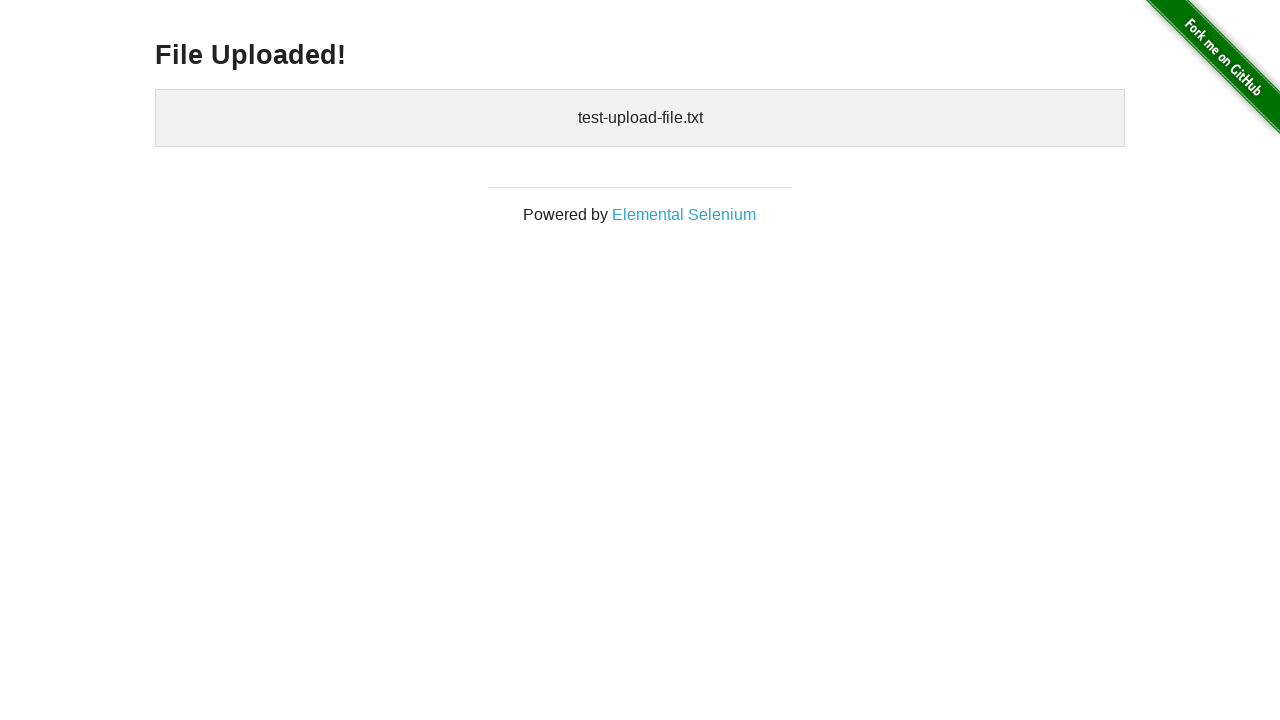

Cleaned up temporary test file
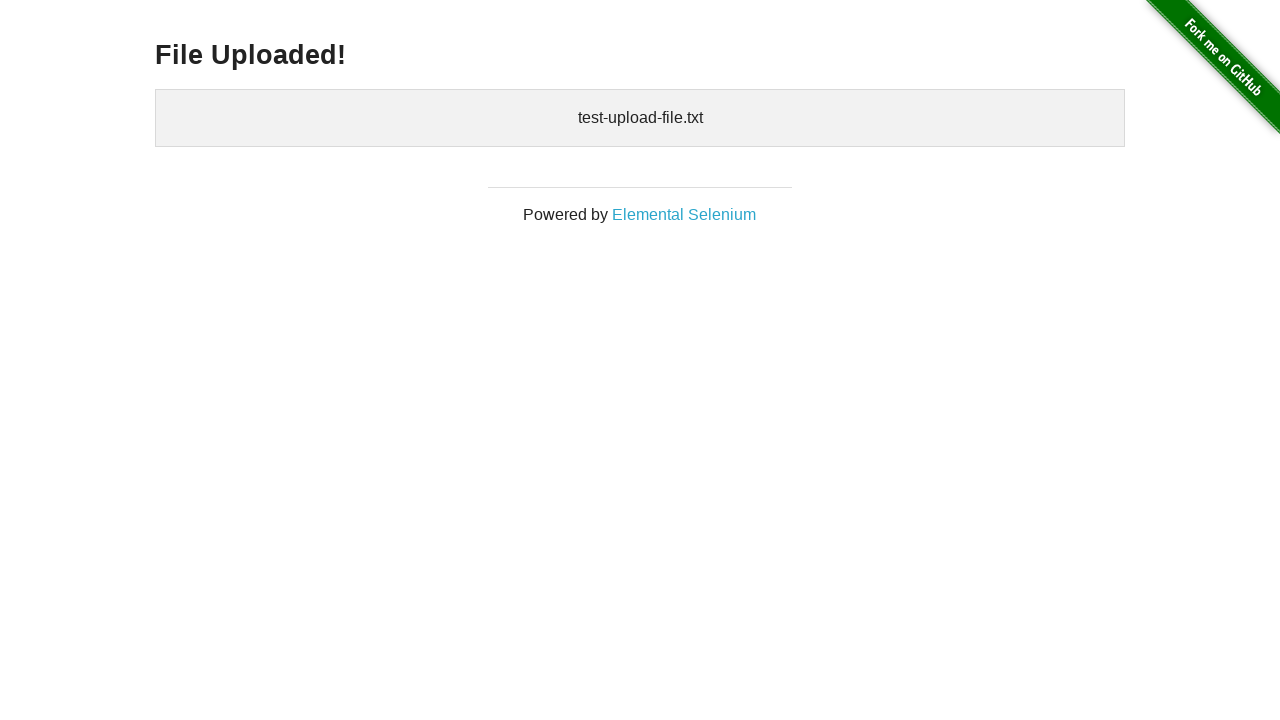

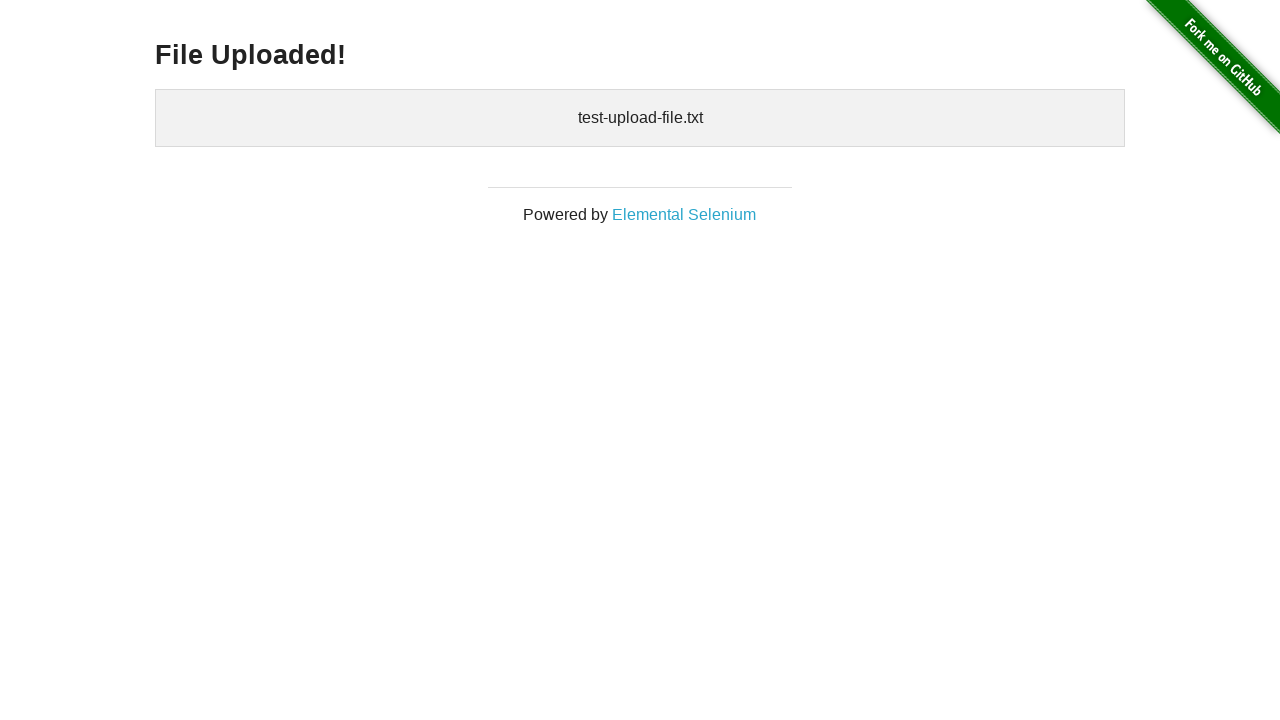